Tests the add element functionality on Herokuapp by clicking the add element button and verifying a new element appears

Starting URL: https://the-internet.herokuapp.com/

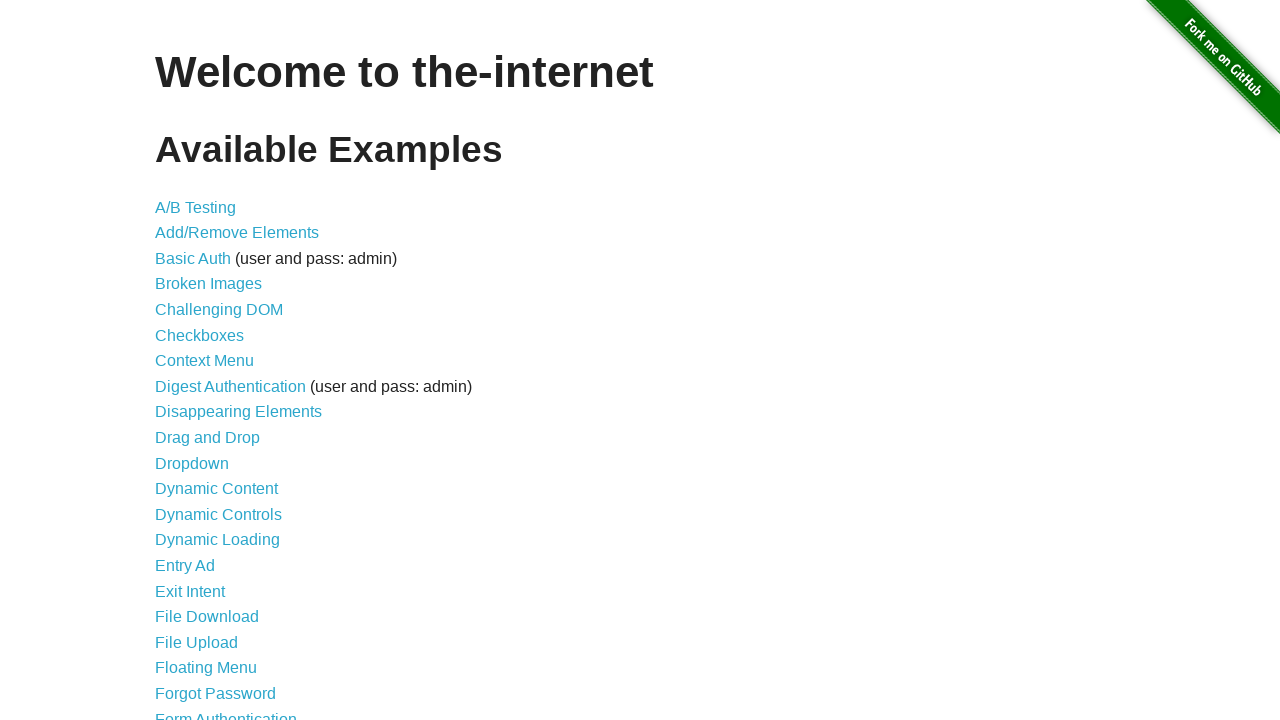

Clicked on Add/Remove Elements link at (237, 233) on a[href='/add_remove_elements/']
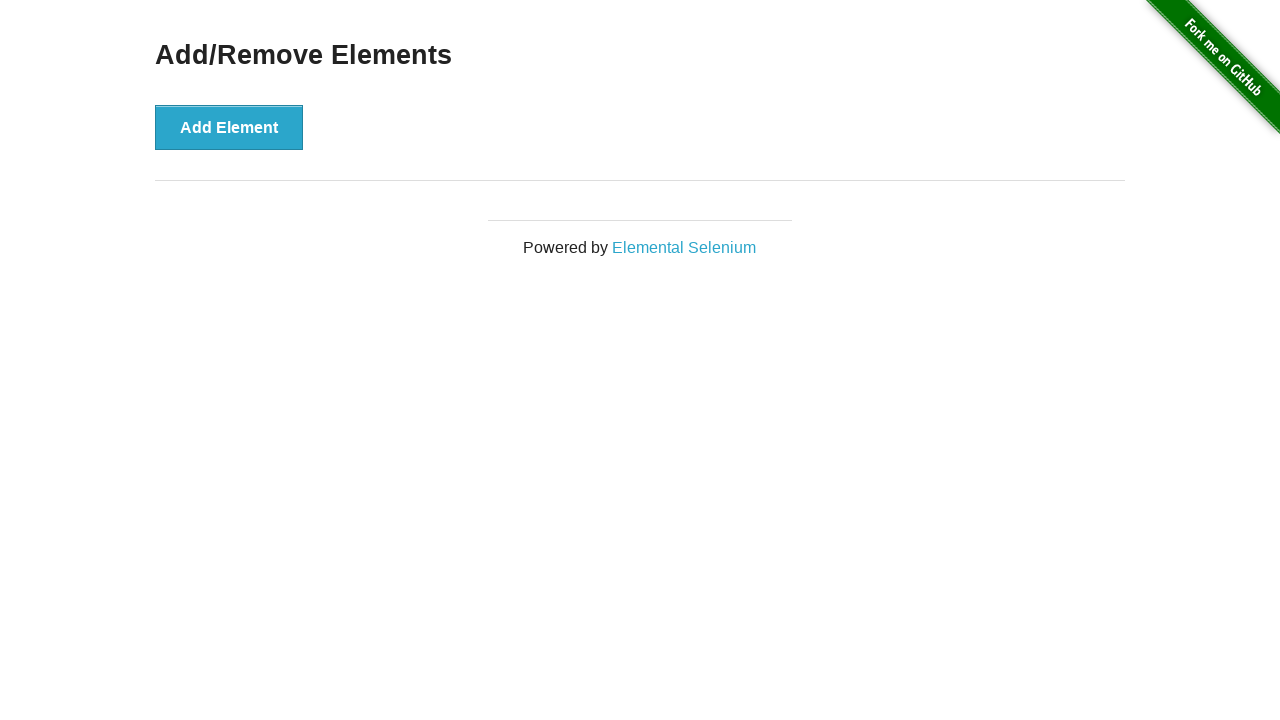

Clicked the Add Element button at (229, 127) on button[onclick='addElement()']
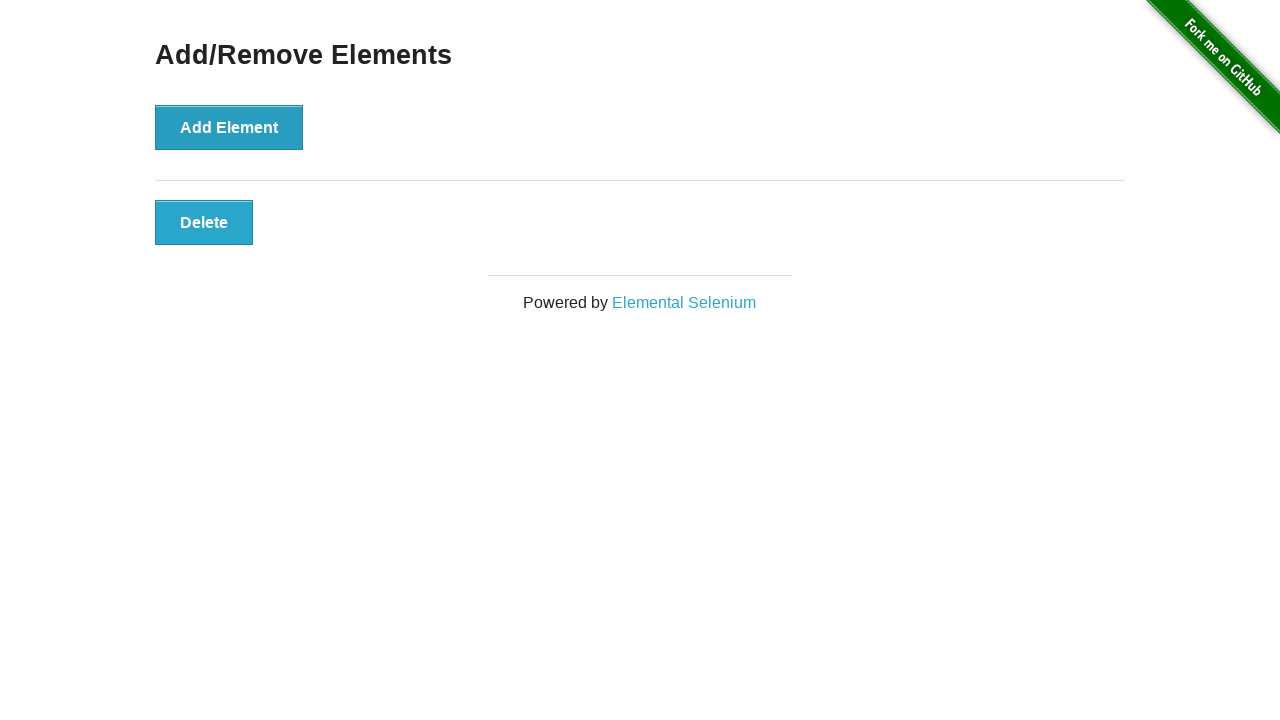

Verified that the new element appeared with class 'added-manually'
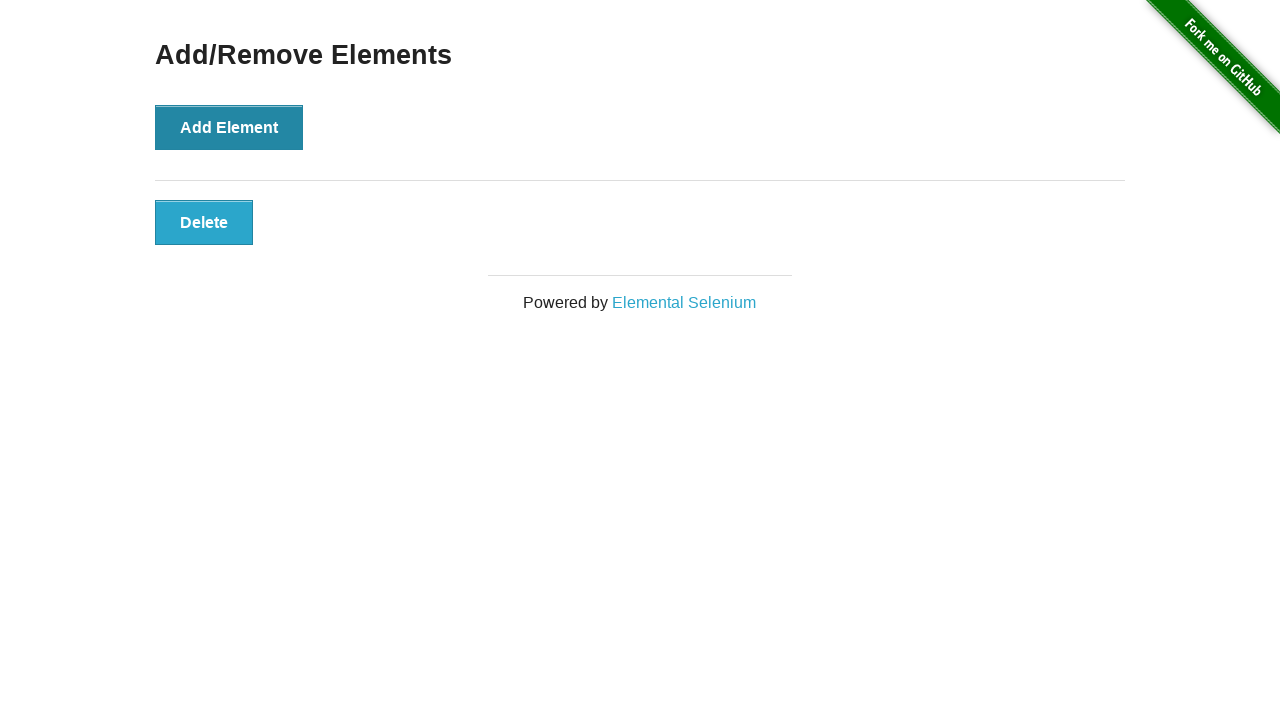

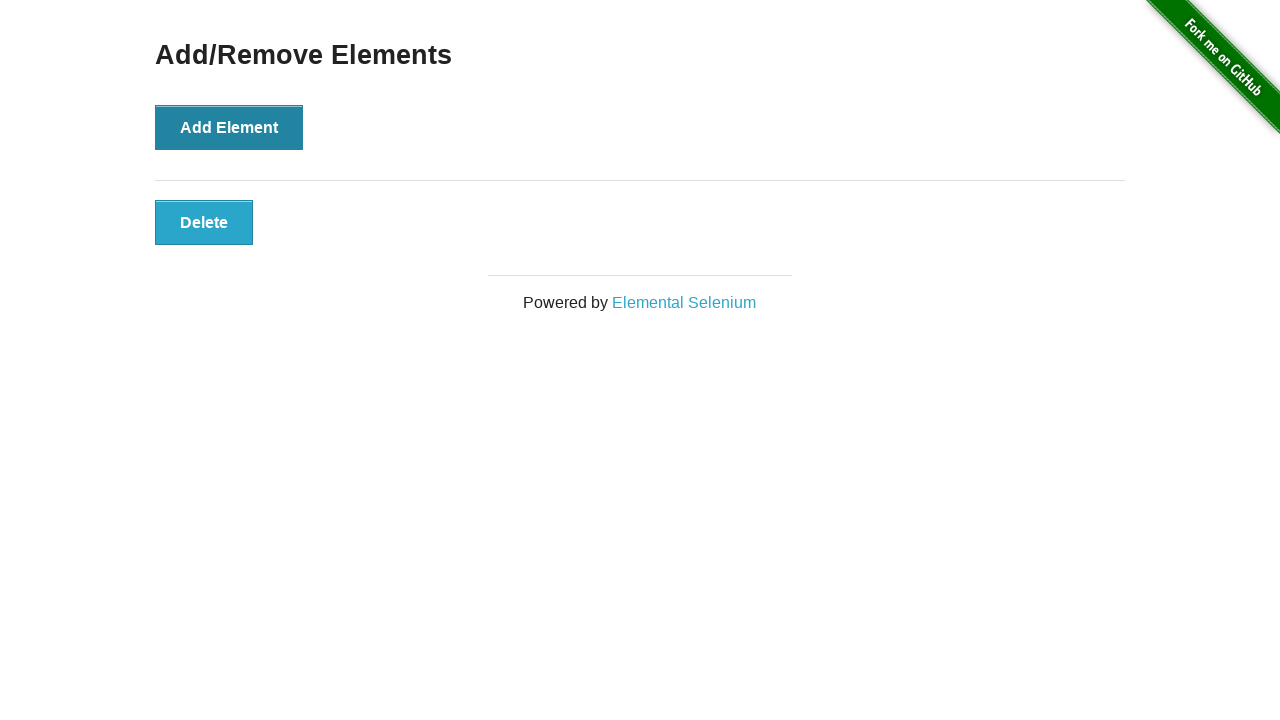